Fills the first name field in a registration form

Starting URL: https://demo.automationtesting.in/Register.html

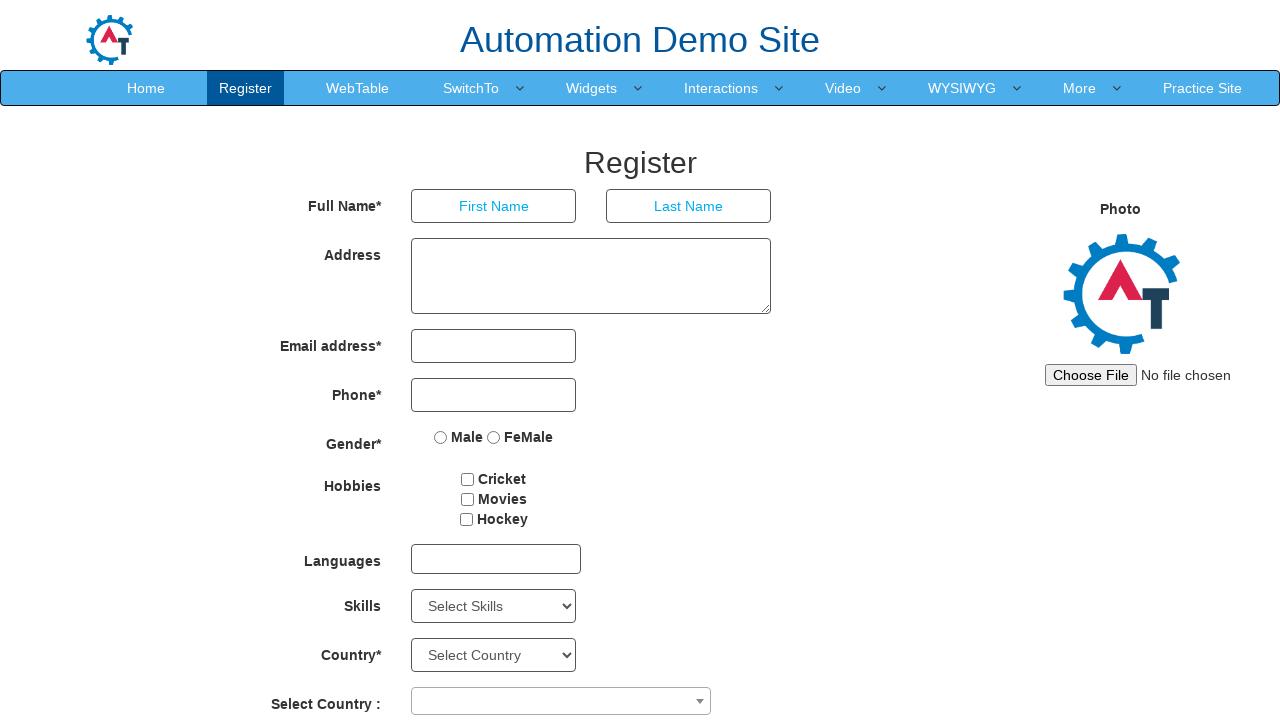

Filled first name field with 'David' on //input[@placeholder='First Name']
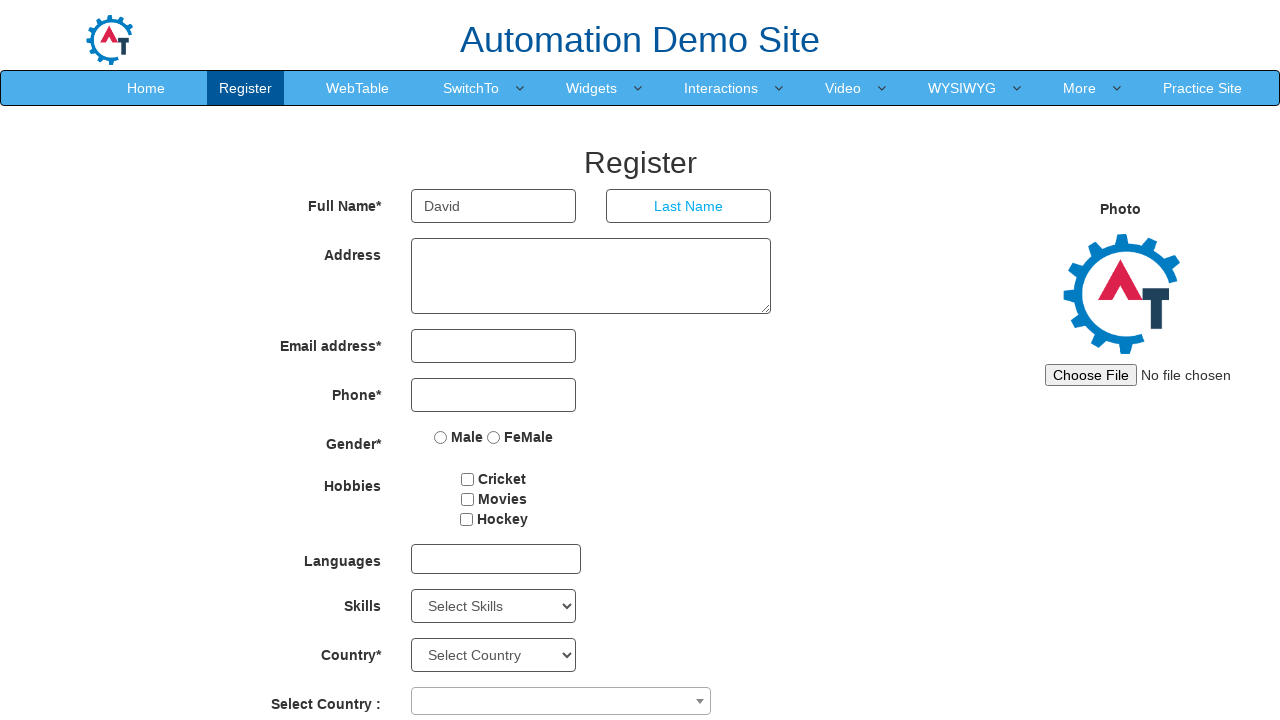

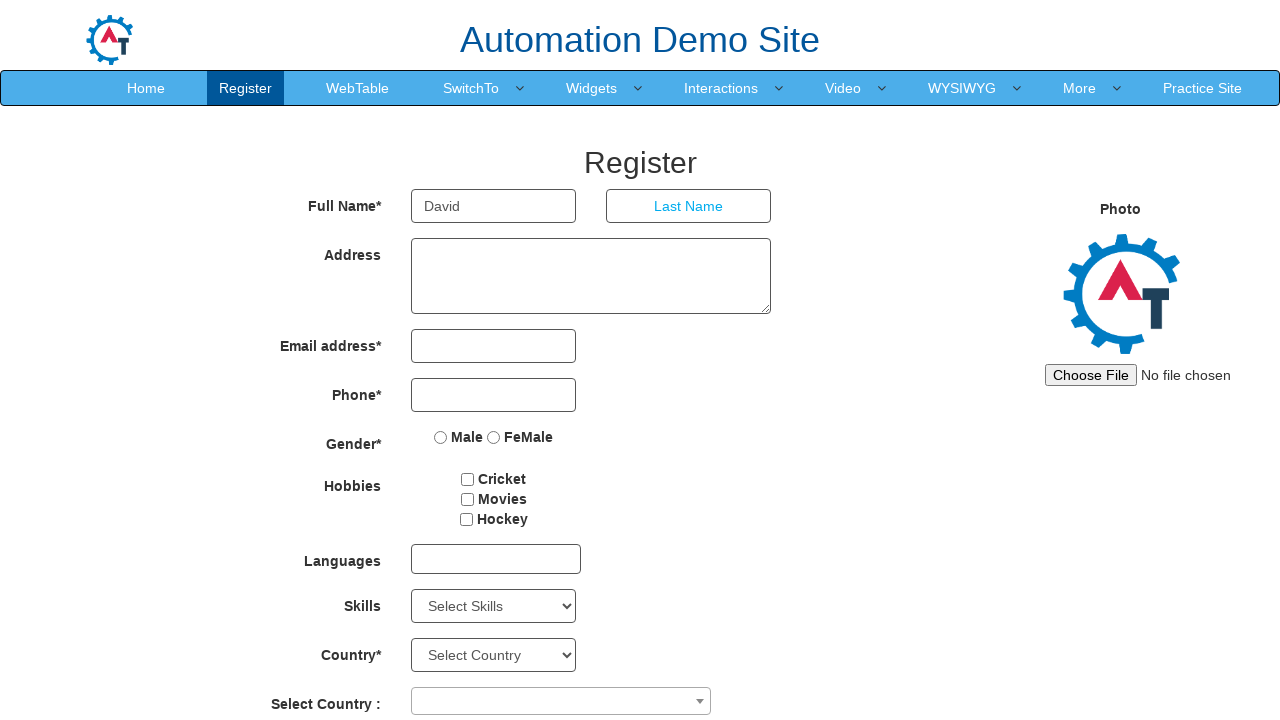